Tests an e-commerce flow on a demo site by logging in with credentials displayed on the page, sorting products, adding items to cart, and completing checkout

Starting URL: https://www.saucedemo.com/

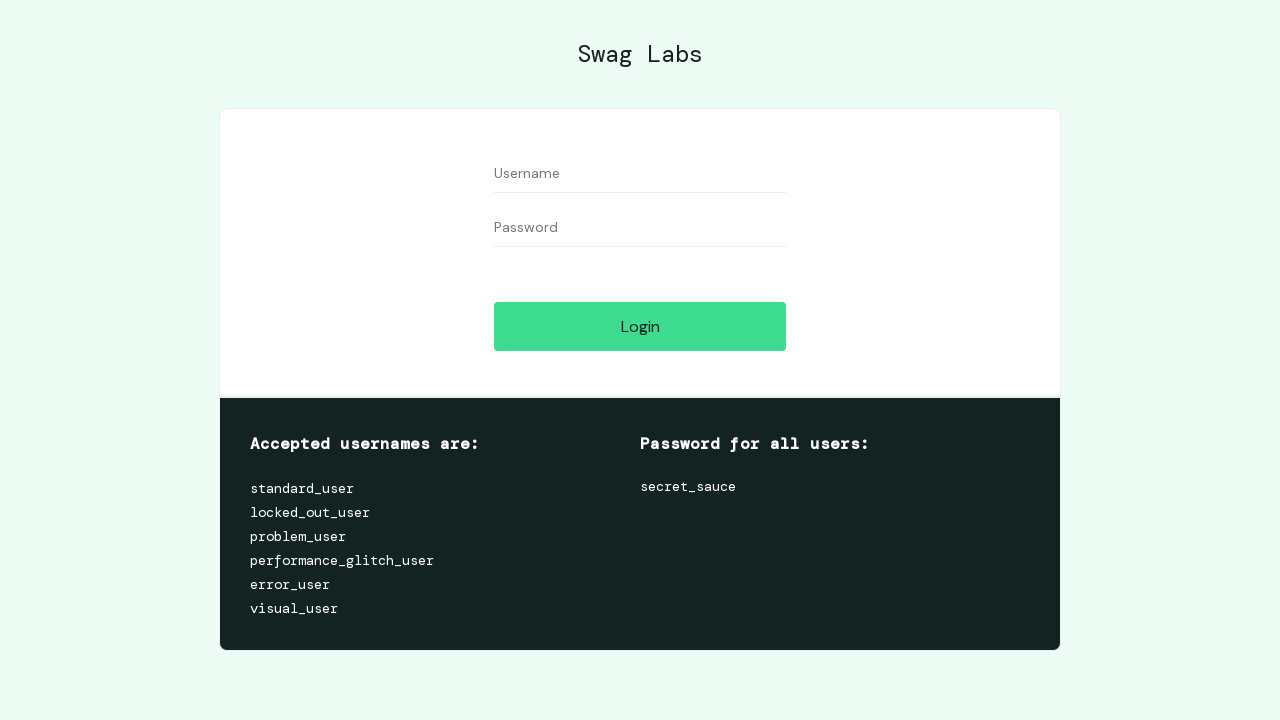

Extracted login credentials text from page
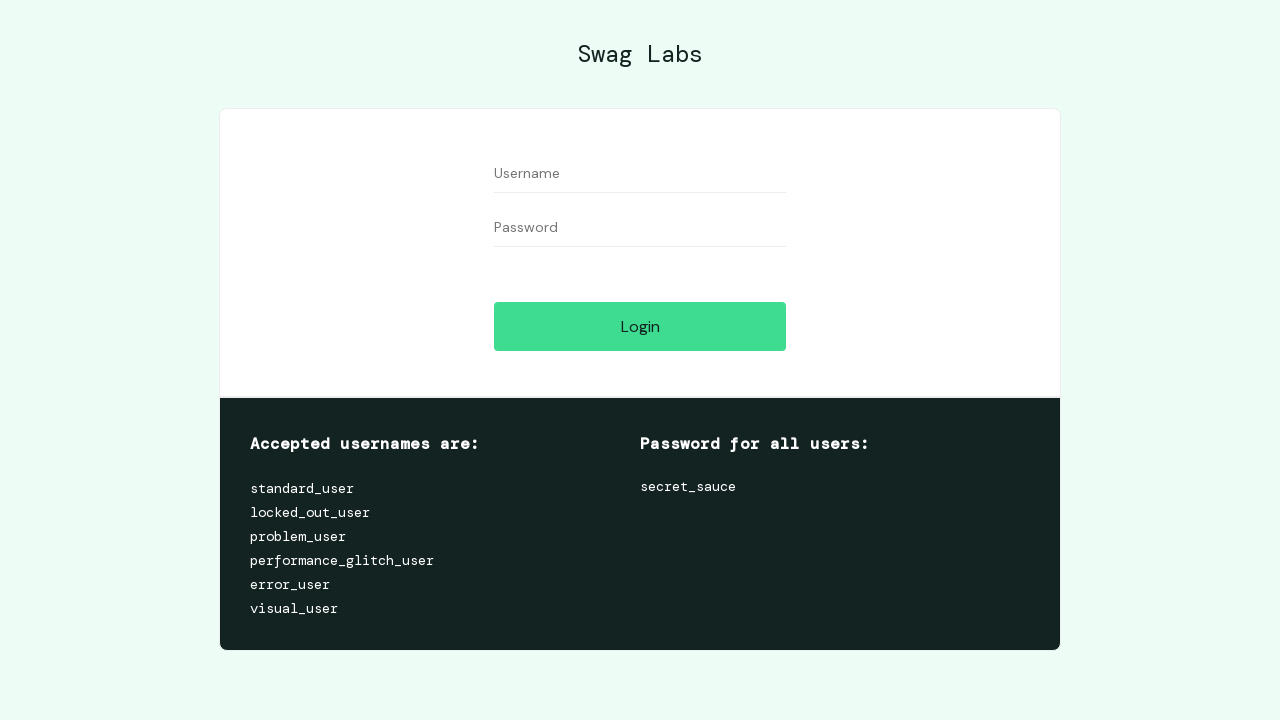

Extracted password text from page
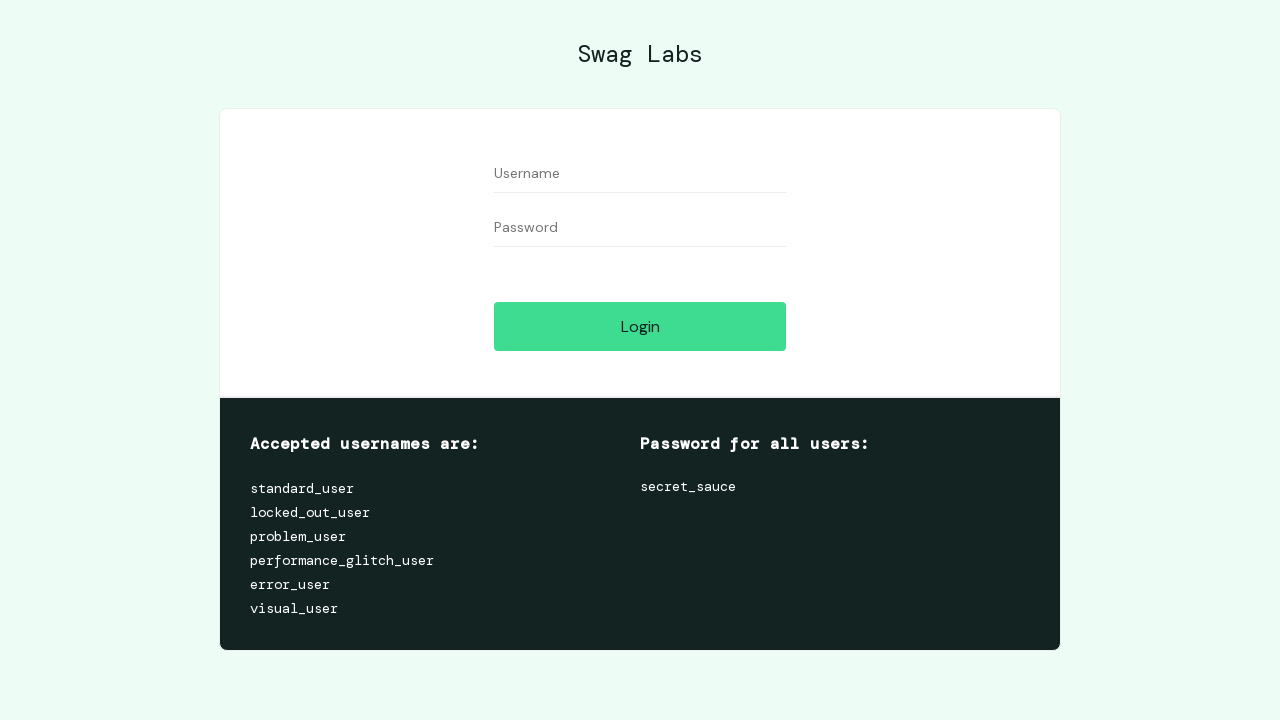

Filled username field with 'standard_user' on #user-name
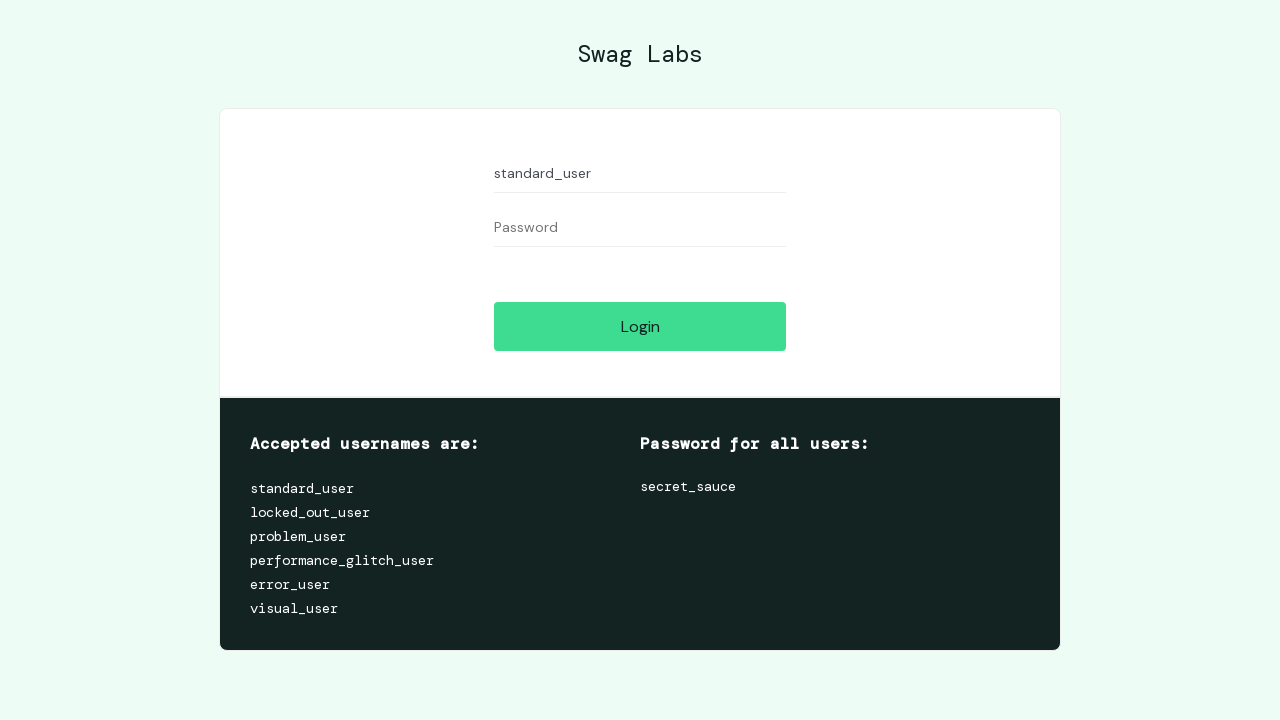

Filled password field on #password
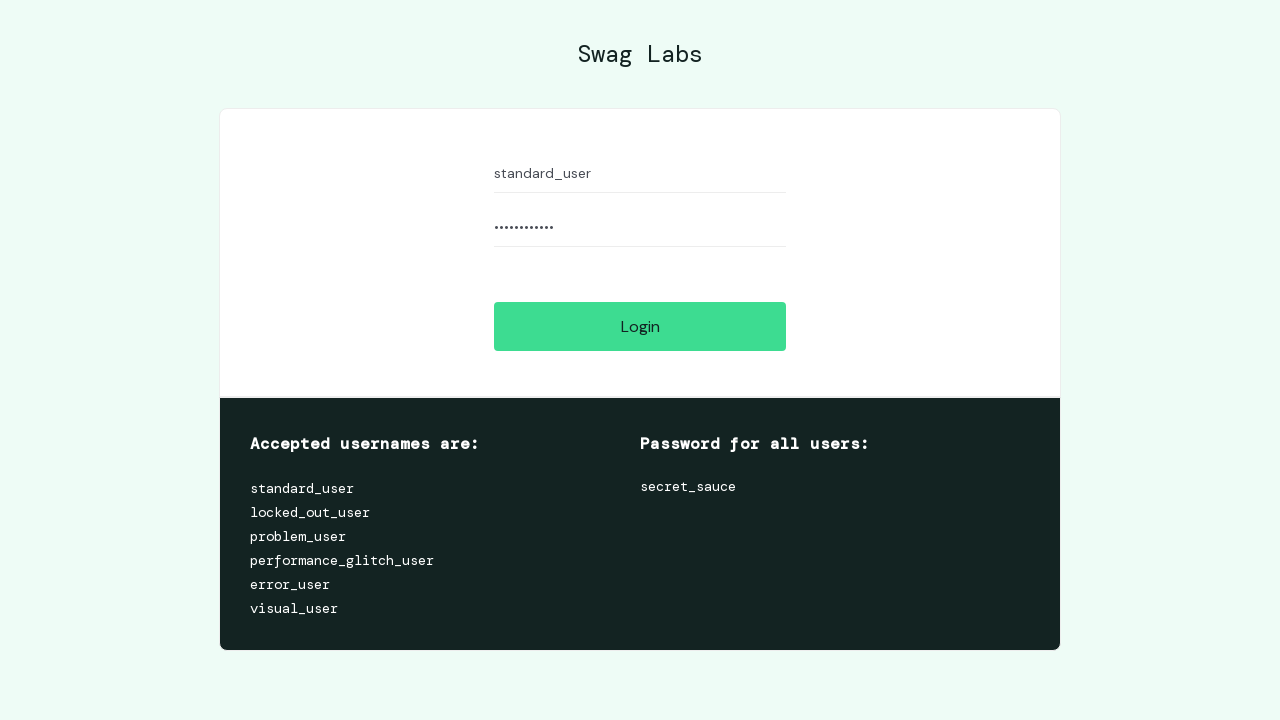

Clicked login button at (640, 326) on #login-button
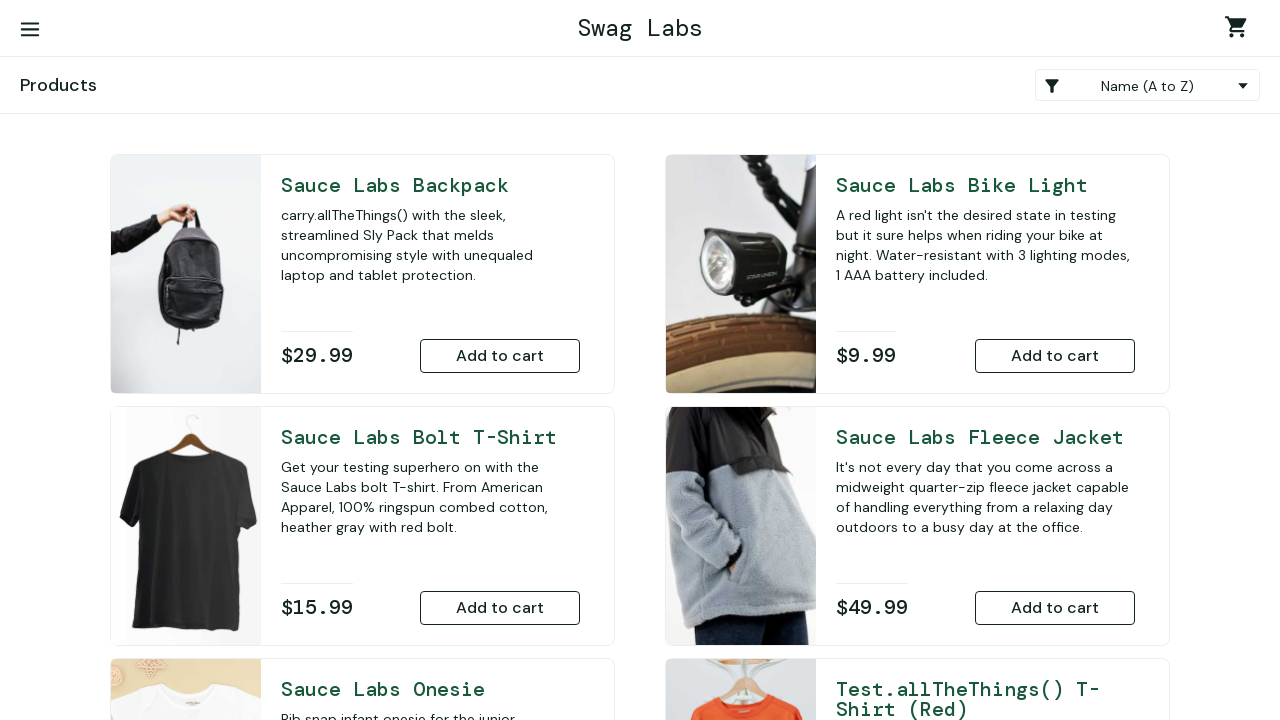

Sorted products by price (low to high) on .product_sort_container
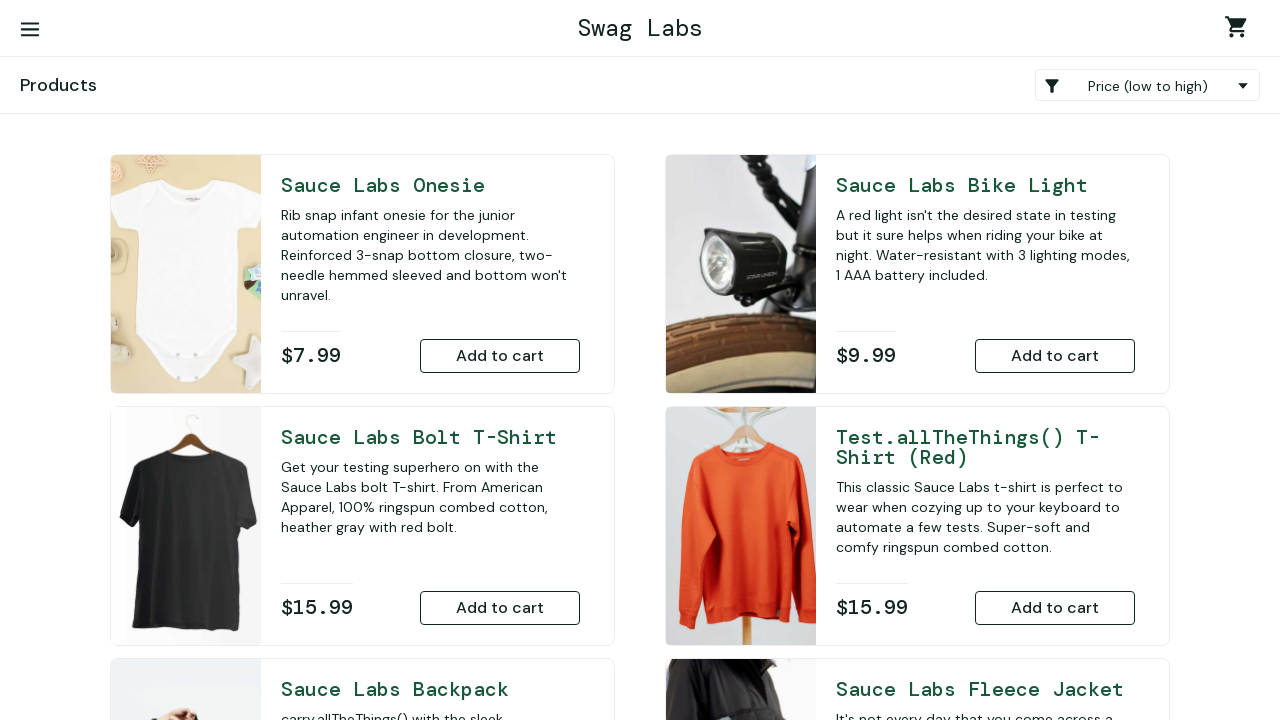

Located all product items on page
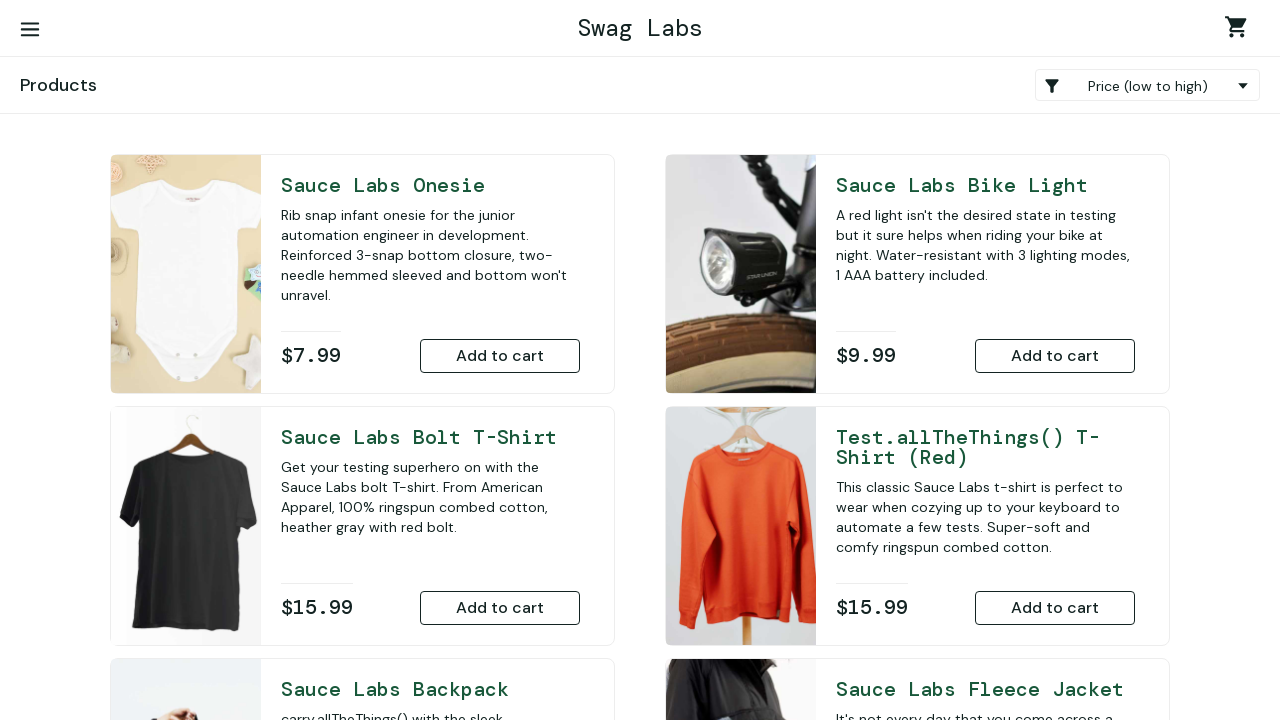

Added 3rd product to cart at (500, 608) on .inventory_item >> nth=2 >> .btn.btn_primary.btn_small.btn_inventory
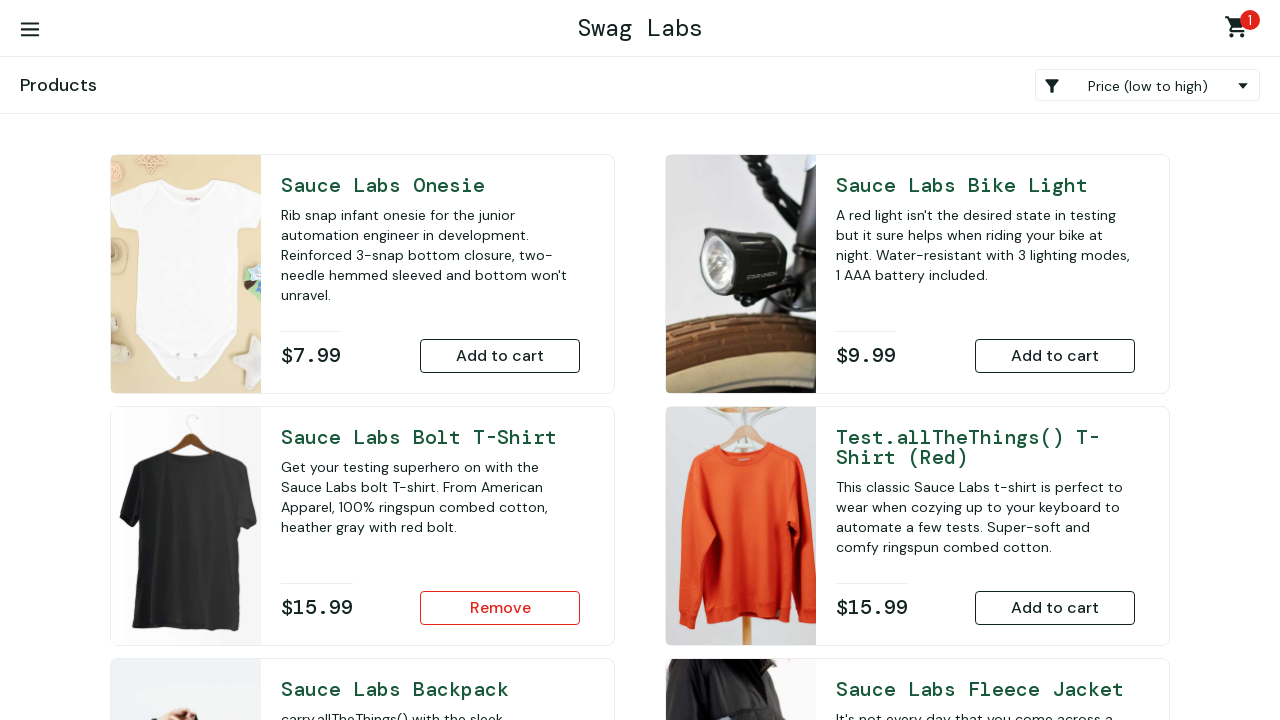

Added 4th product to cart at (1055, 608) on .inventory_item >> nth=3 >> .btn.btn_primary.btn_small.btn_inventory
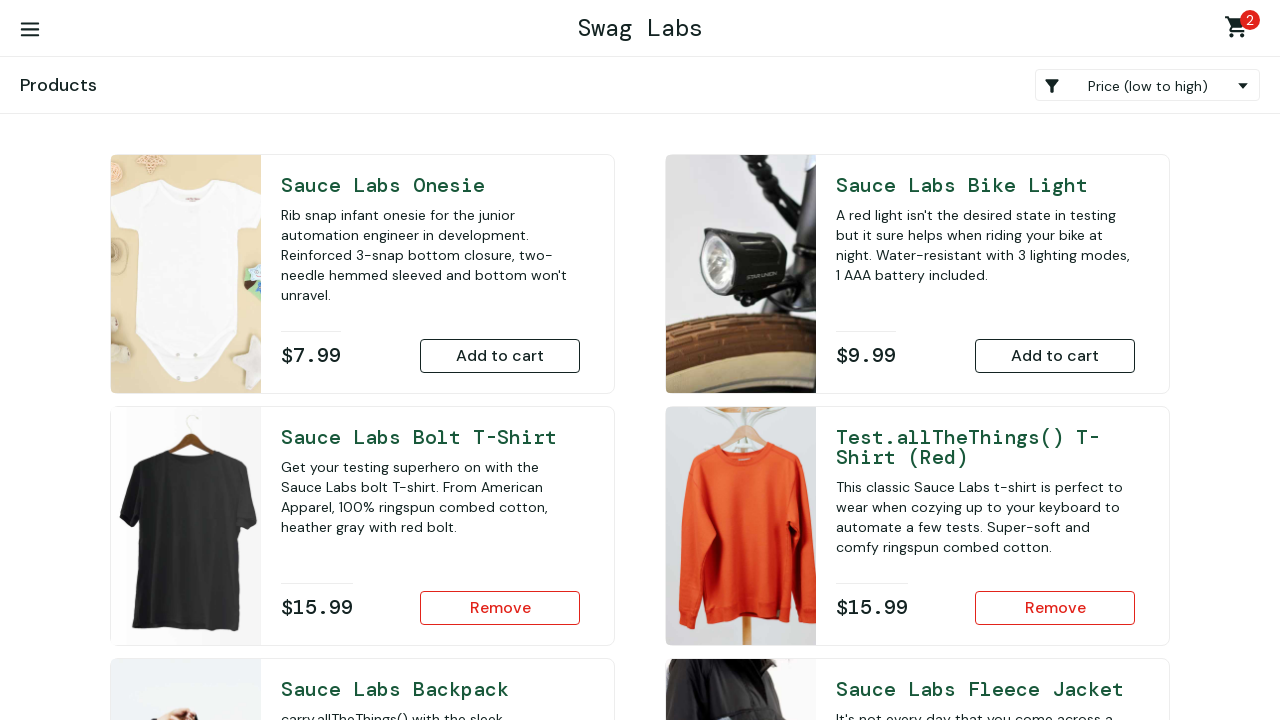

Clicked shopping cart link to view cart at (1240, 30) on .shopping_cart_link
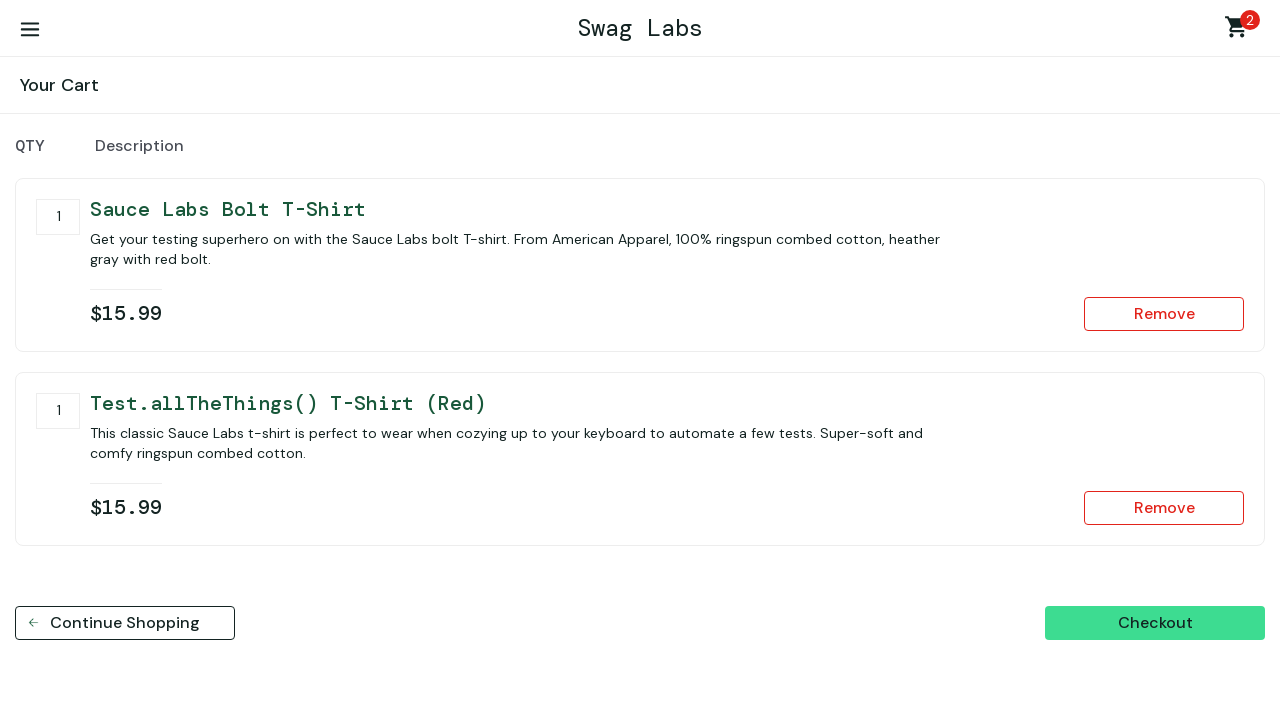

Clicked checkout button at (1155, 623) on #checkout
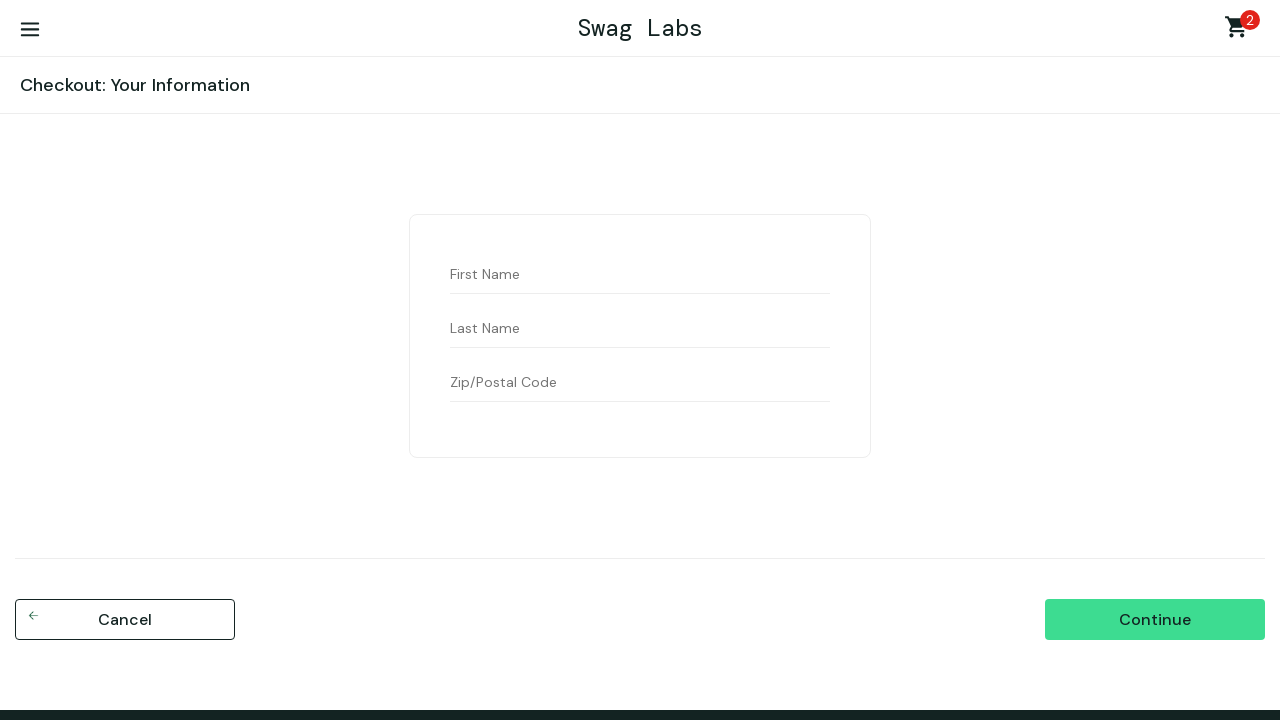

Filled first name field with 'Sindhu' on #first-name
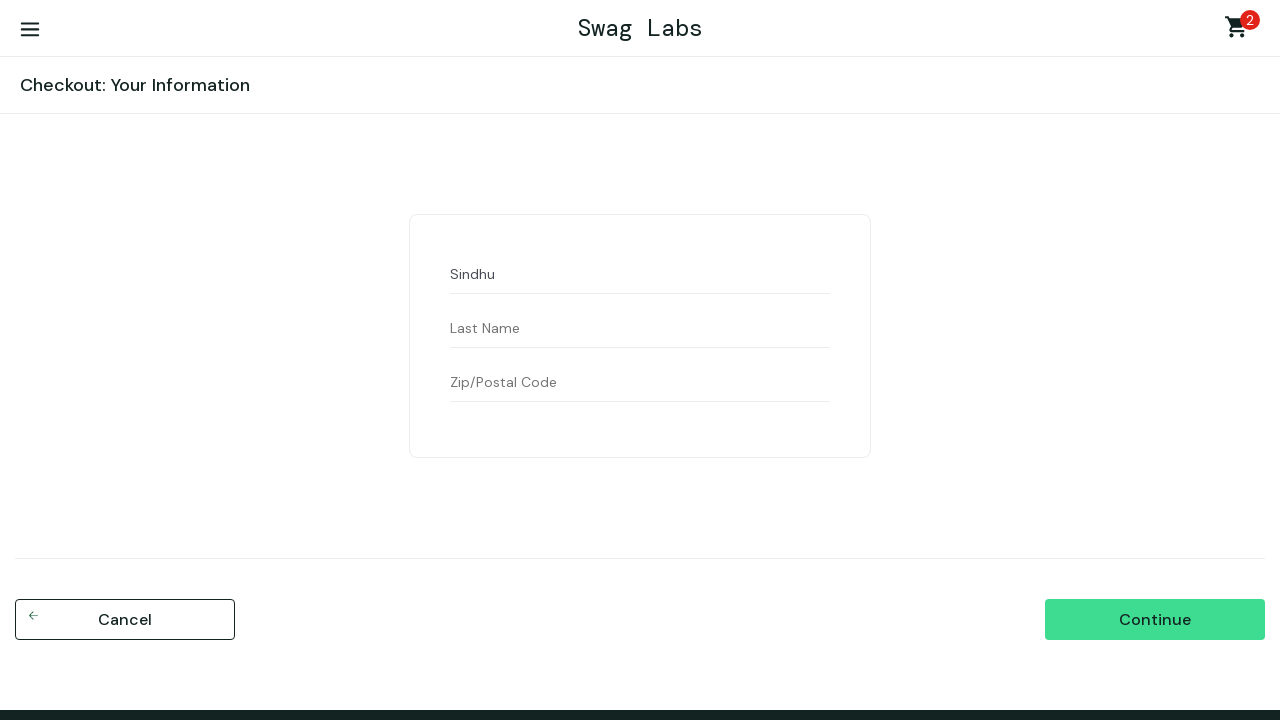

Filled last name field with 'Sukumaran' on #last-name
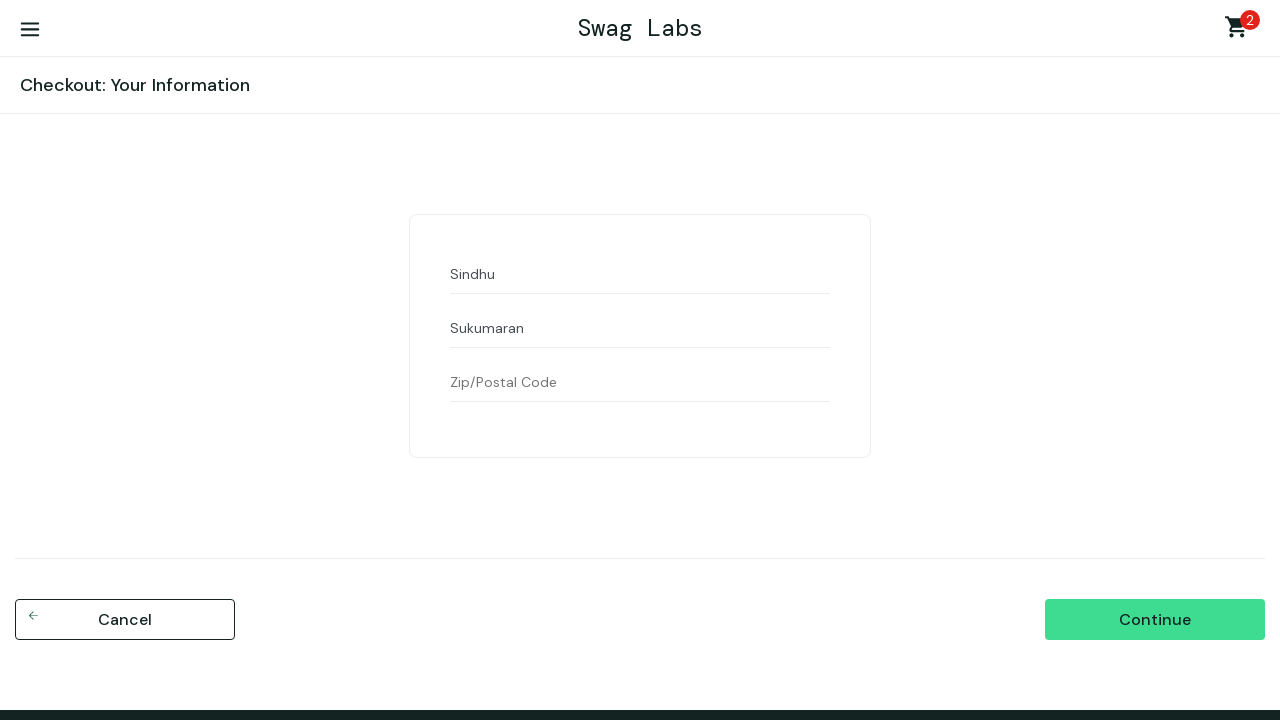

Filled postal code field with '94551' on #postal-code
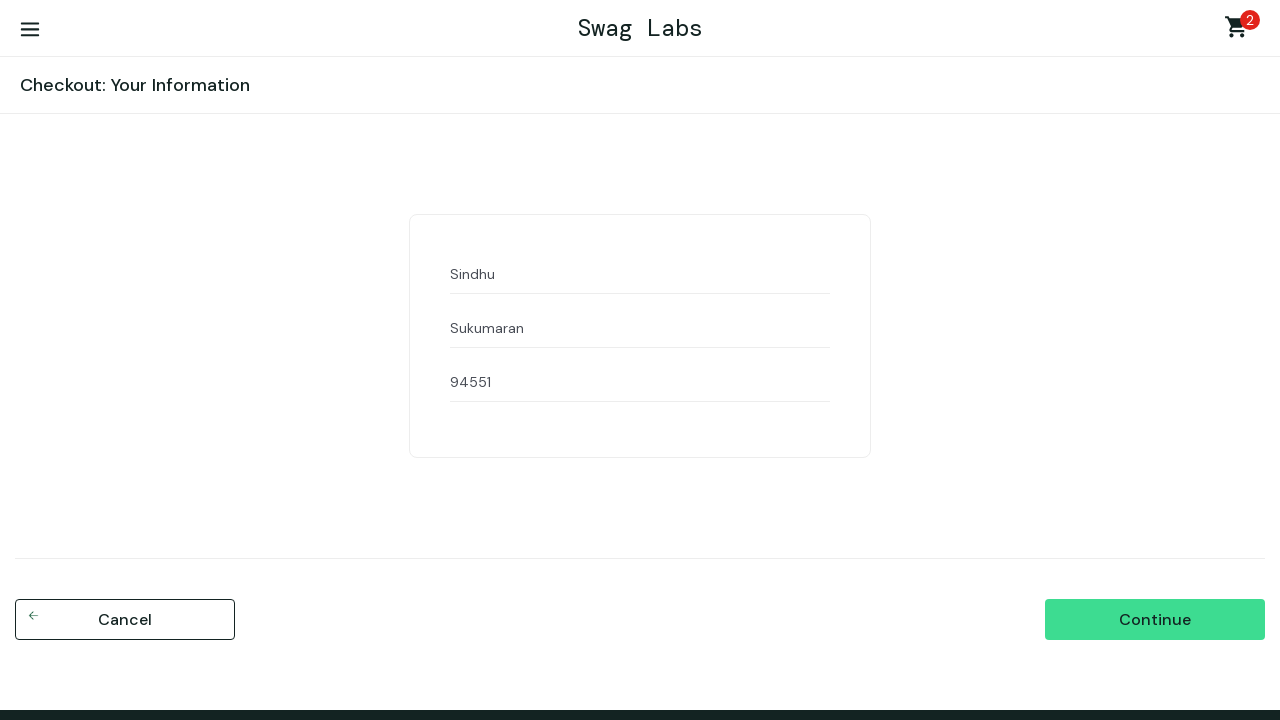

Clicked continue button to proceed with checkout at (1155, 620) on #continue
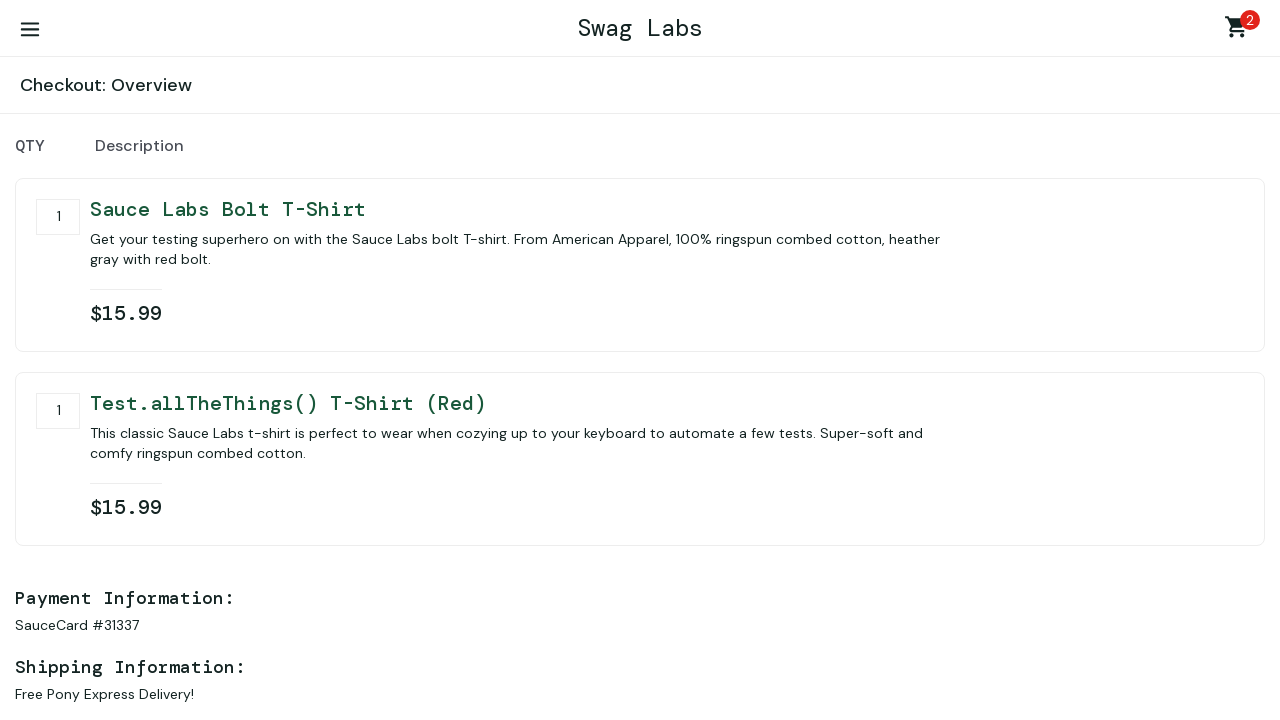

Clicked finish button to complete purchase at (1155, 463) on #finish
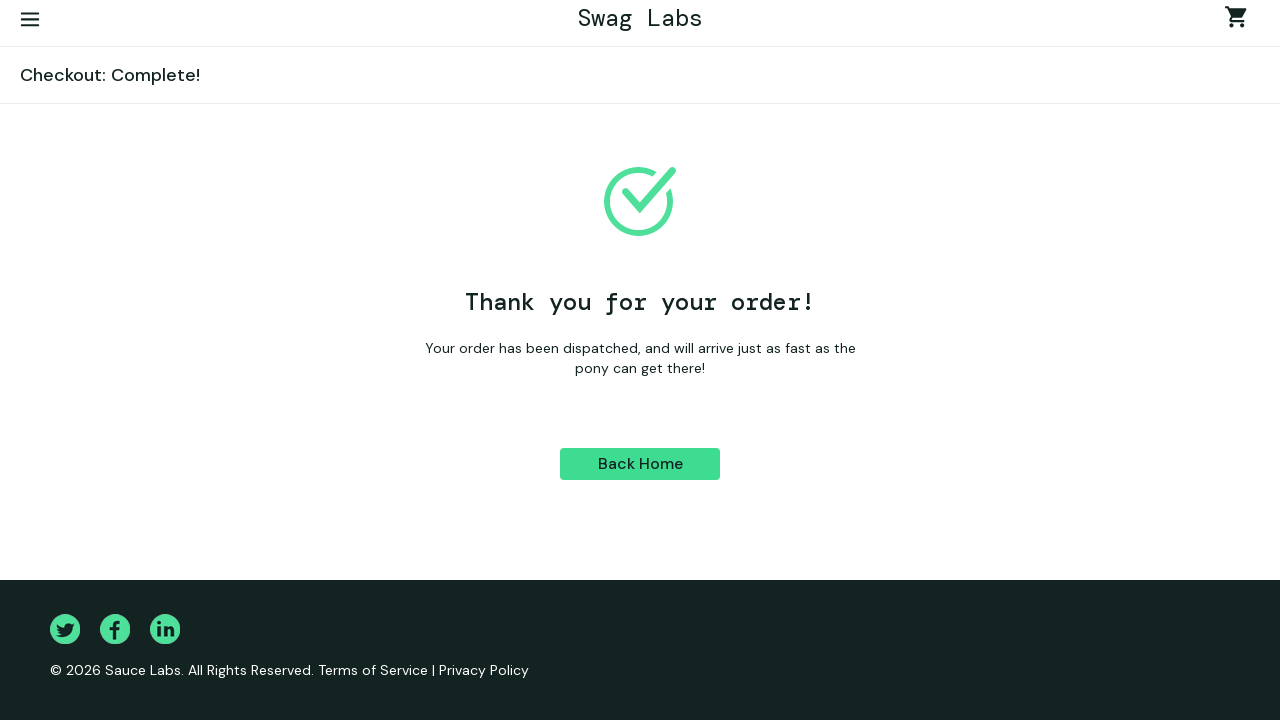

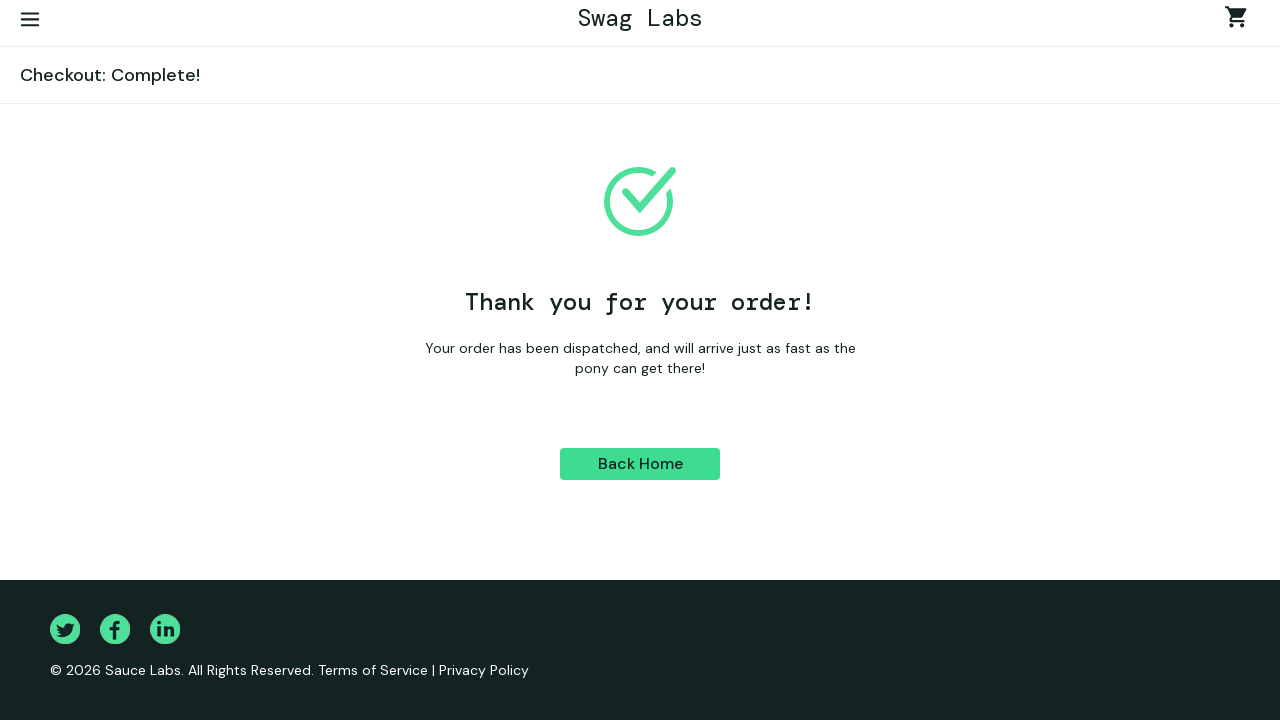